Tests form submission on DemoQA by navigating to the Practice Form page and filling out mandatory fields including name, gender, and mobile number

Starting URL: https://demoqa.com/

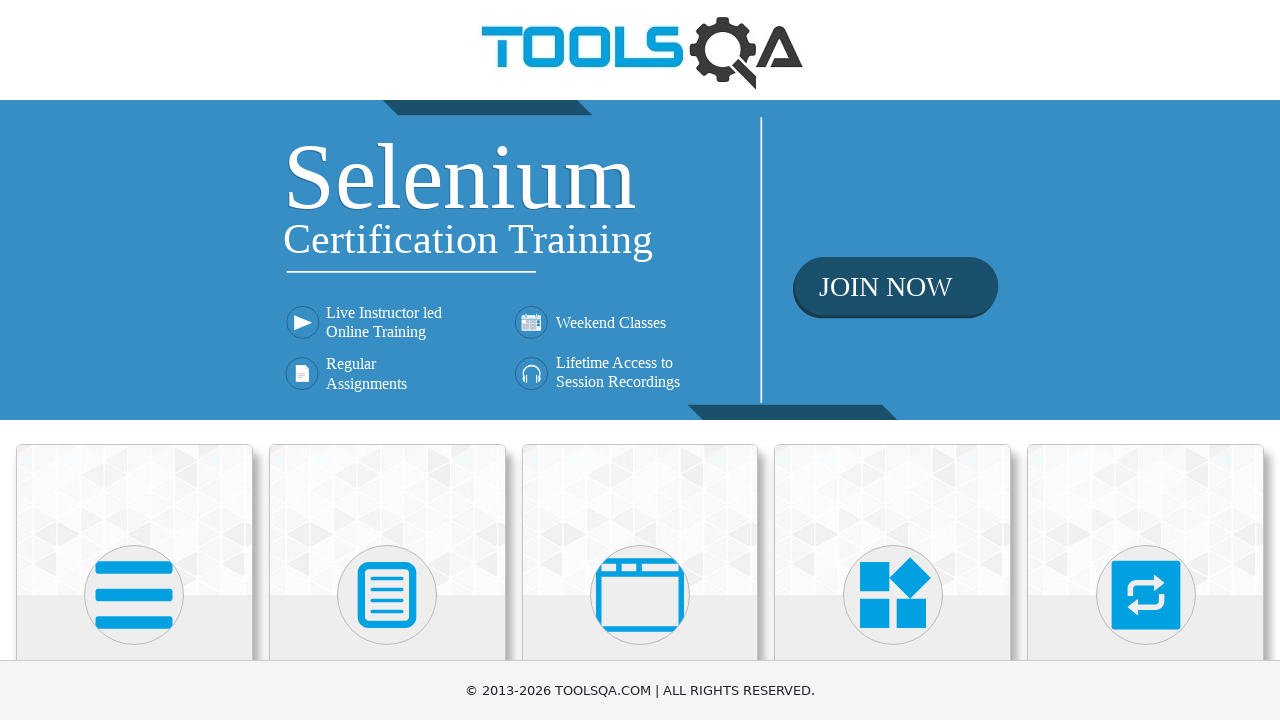

Set zoom level to 0.5 to see more content
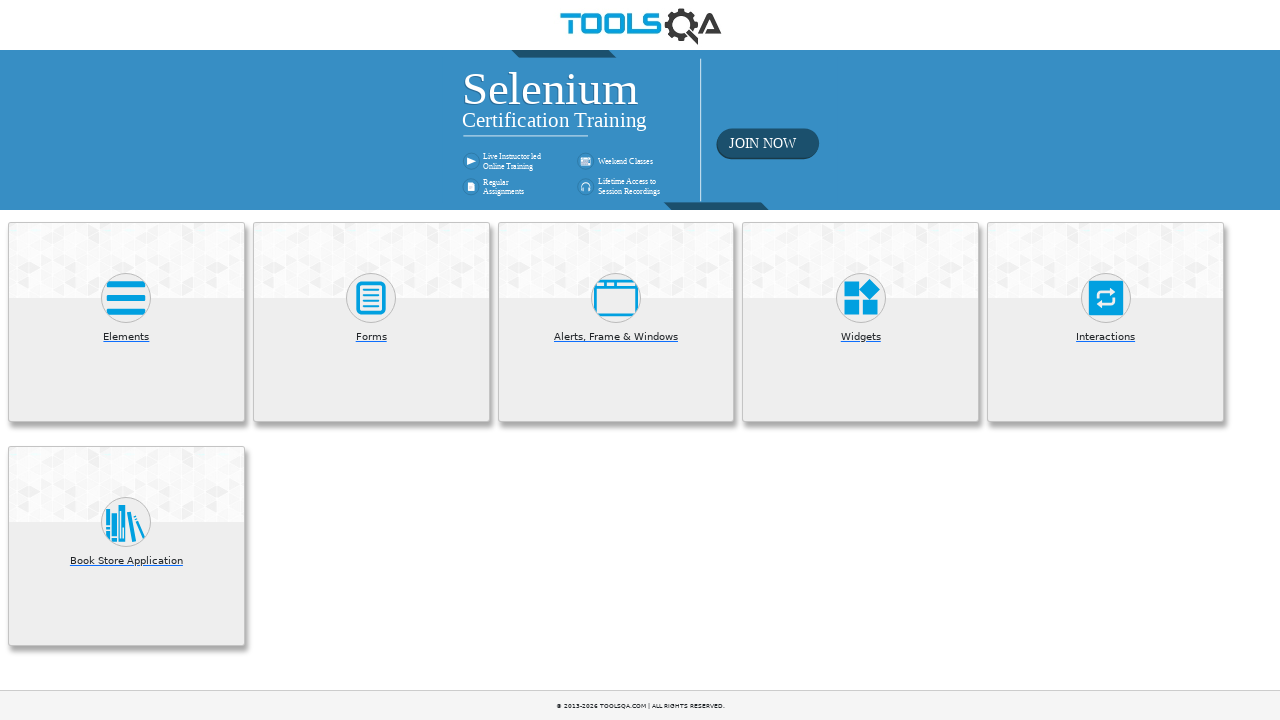

Clicked on Forms card to navigate to forms section at (371, 337) on text=Forms
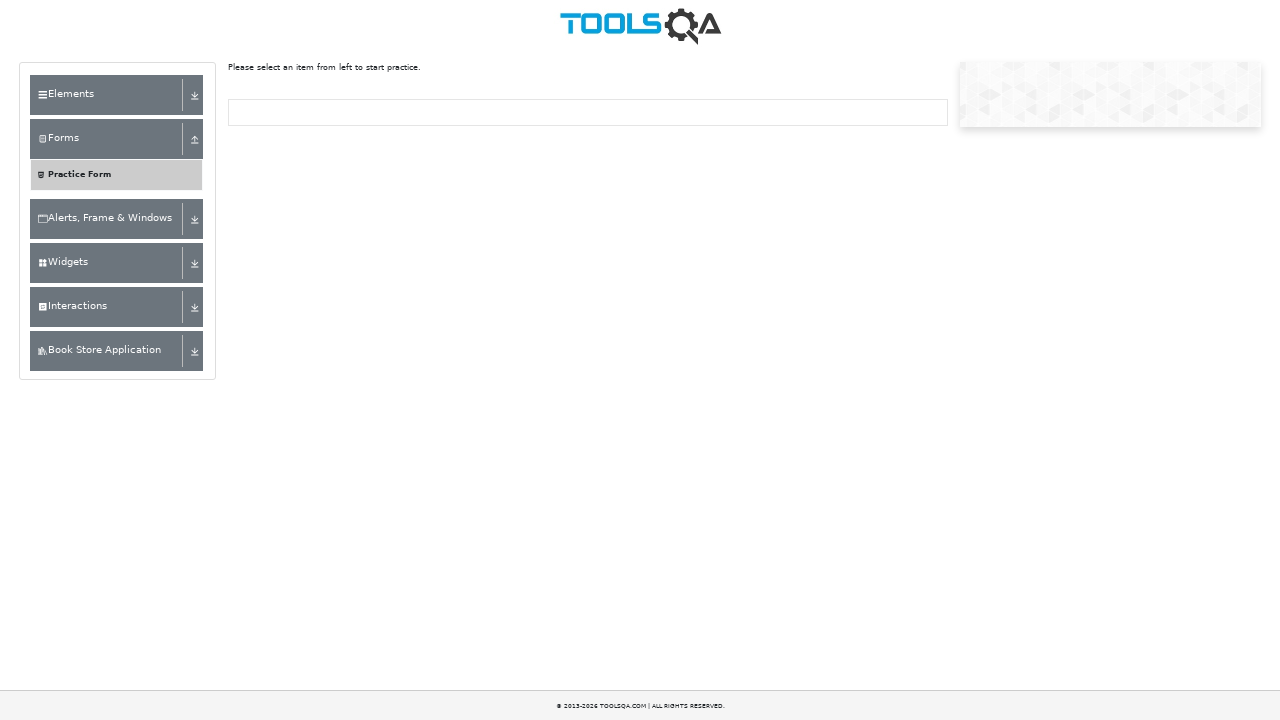

Clicked on Practice Form in sidebar at (79, 174) on text=Practice Form
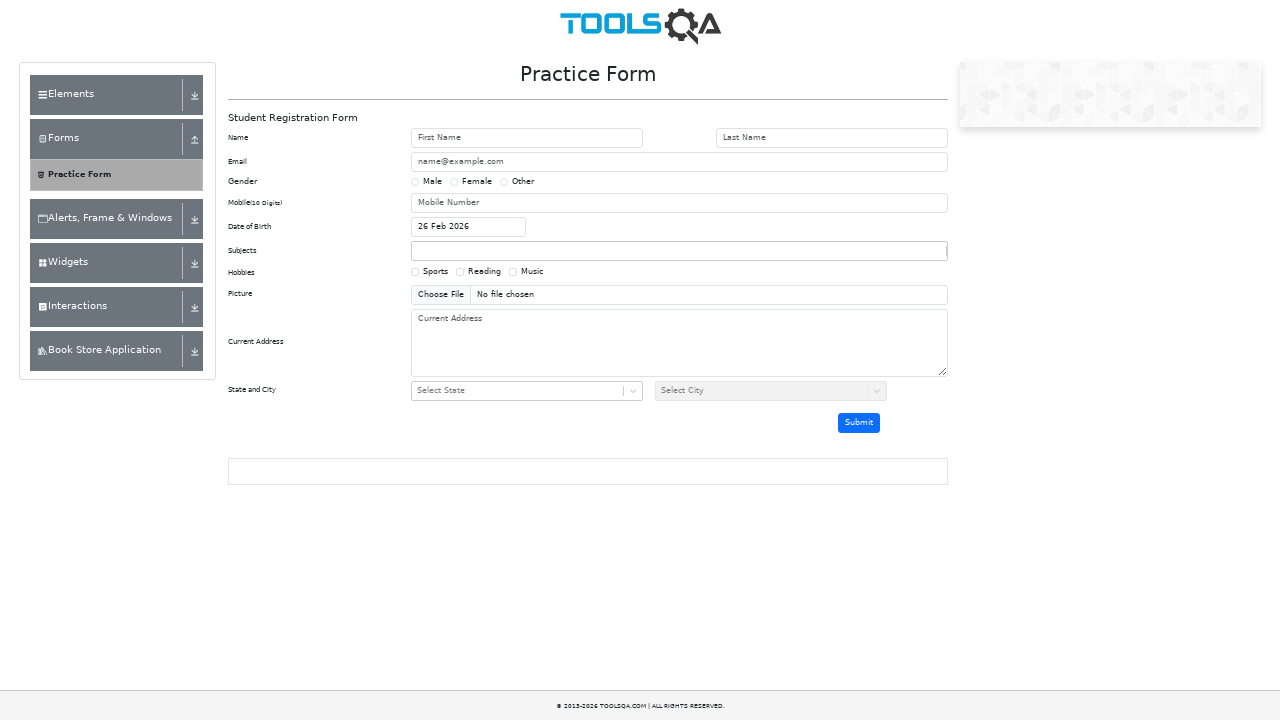

Filled in first name field with 'Milica' on input#firstName
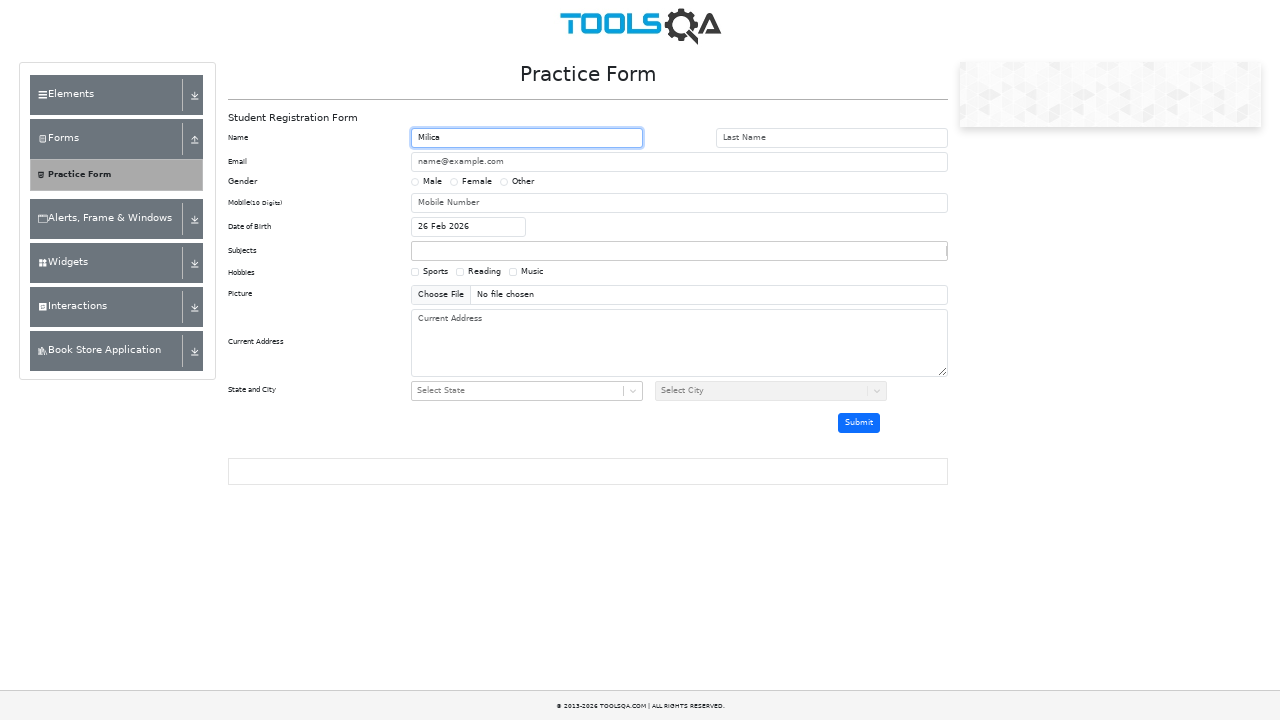

Filled in last name field with 'Petrovic' on input#lastName
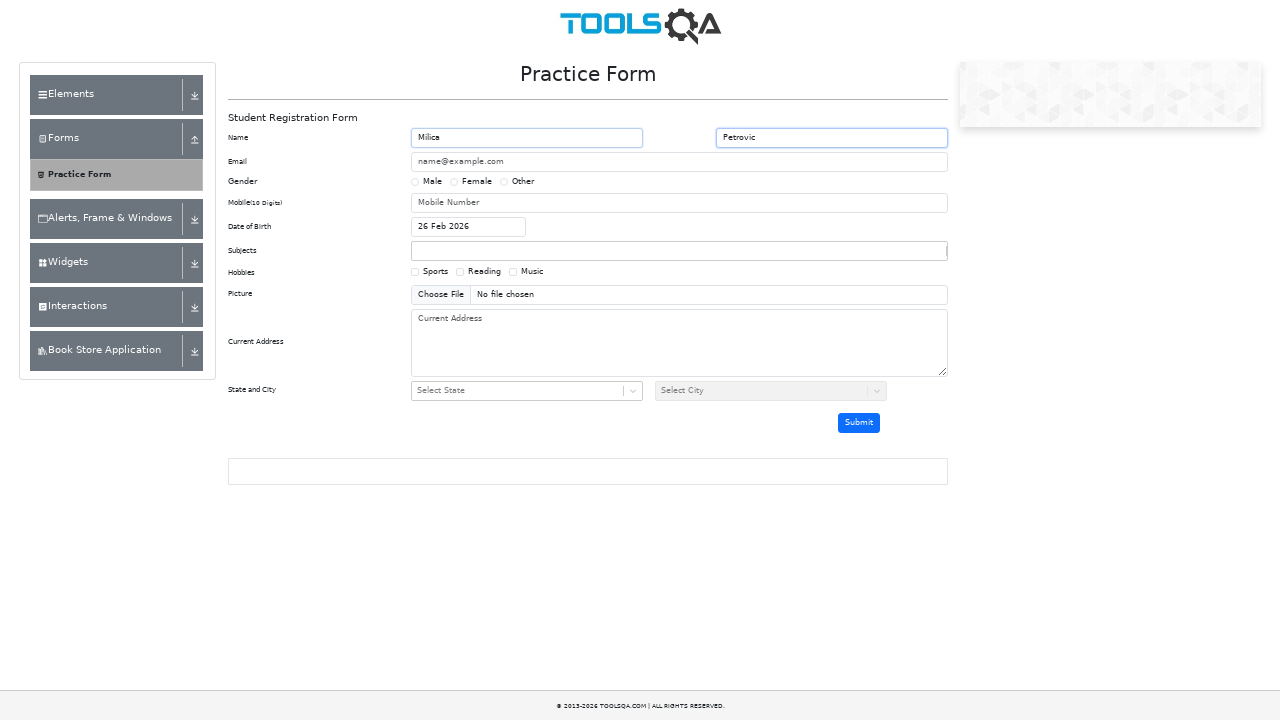

Selected Female gender radio button at (477, 182) on label[for='gender-radio-2']
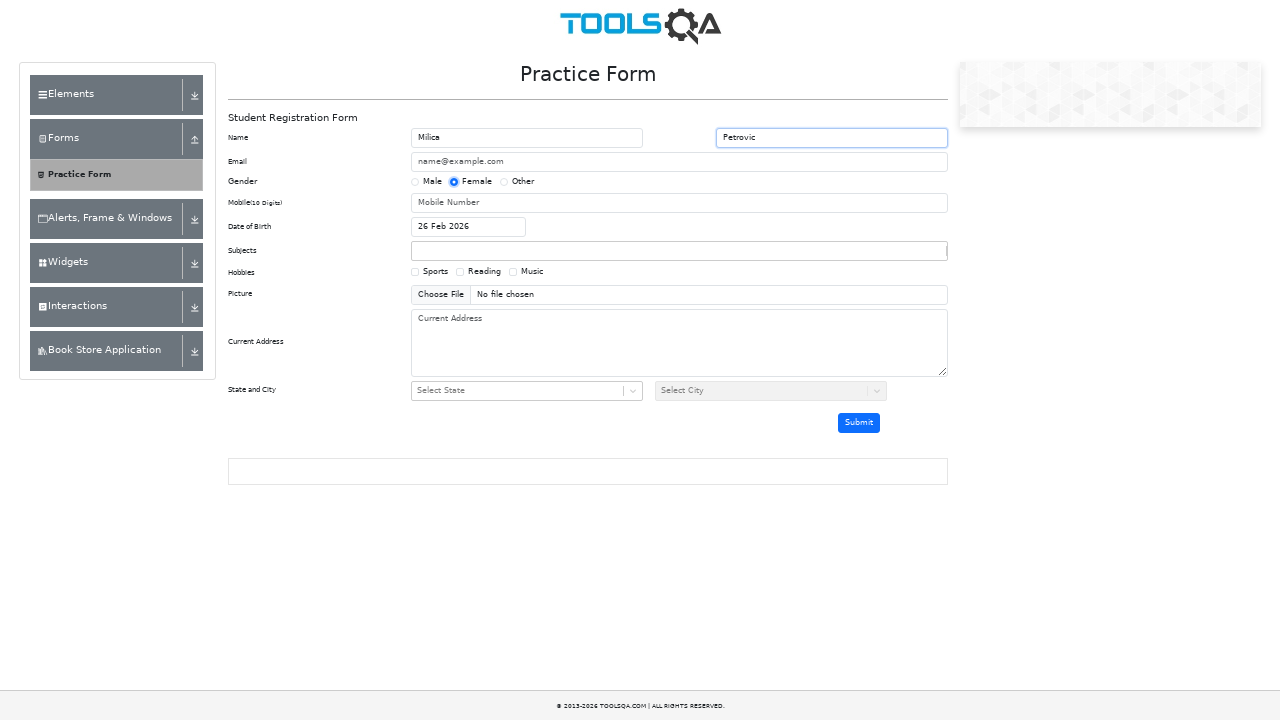

Filled in mobile number field with '0789456123' on input#userNumber
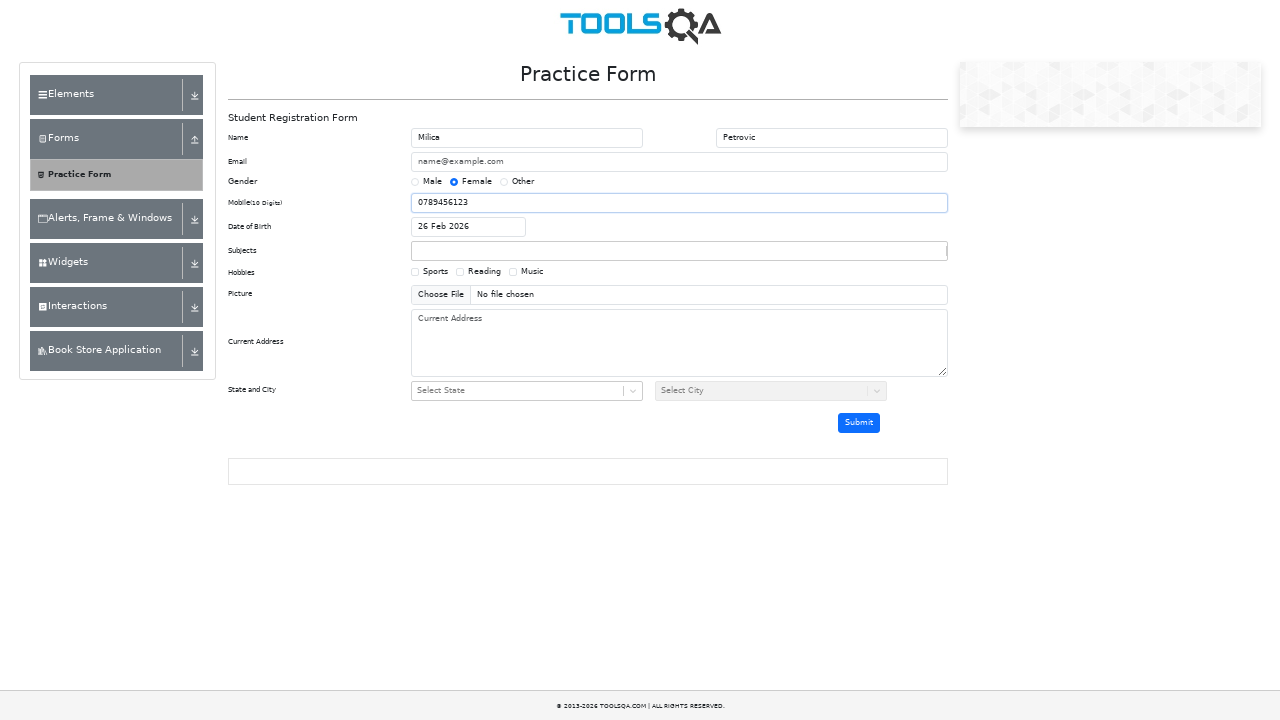

Clicked submit button to submit the form with mandatory fields at (859, 422) on button#submit
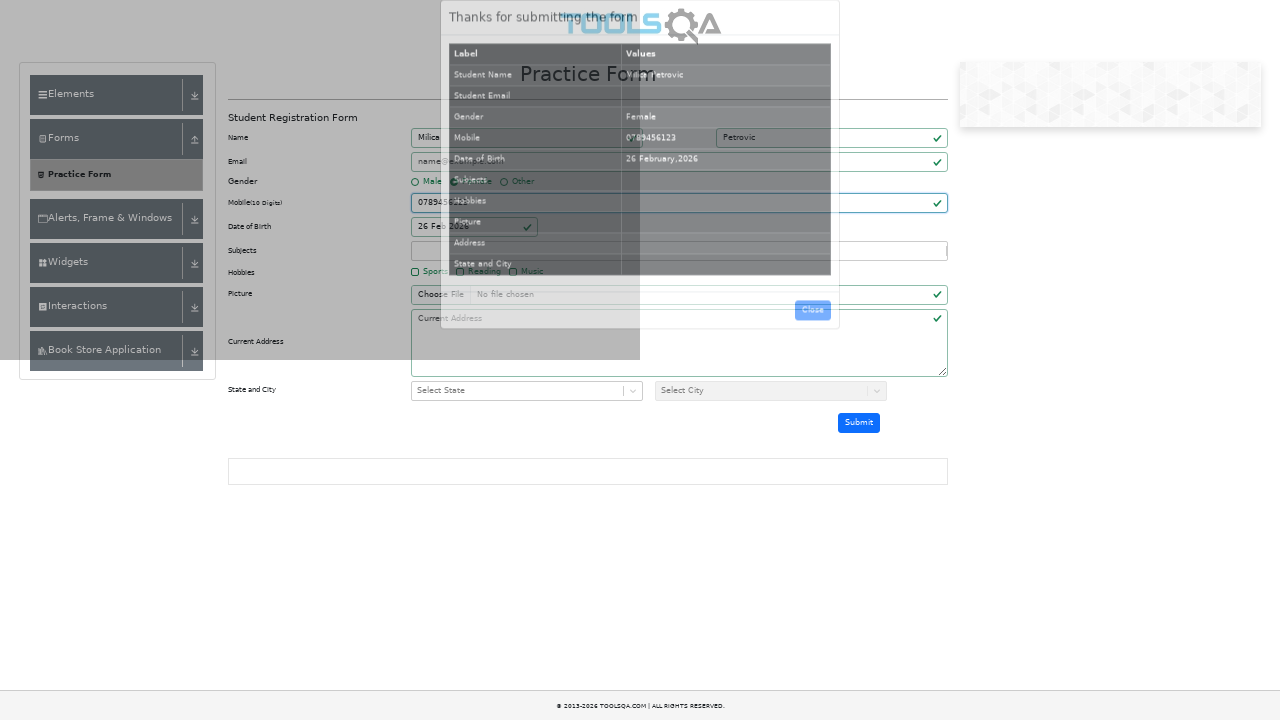

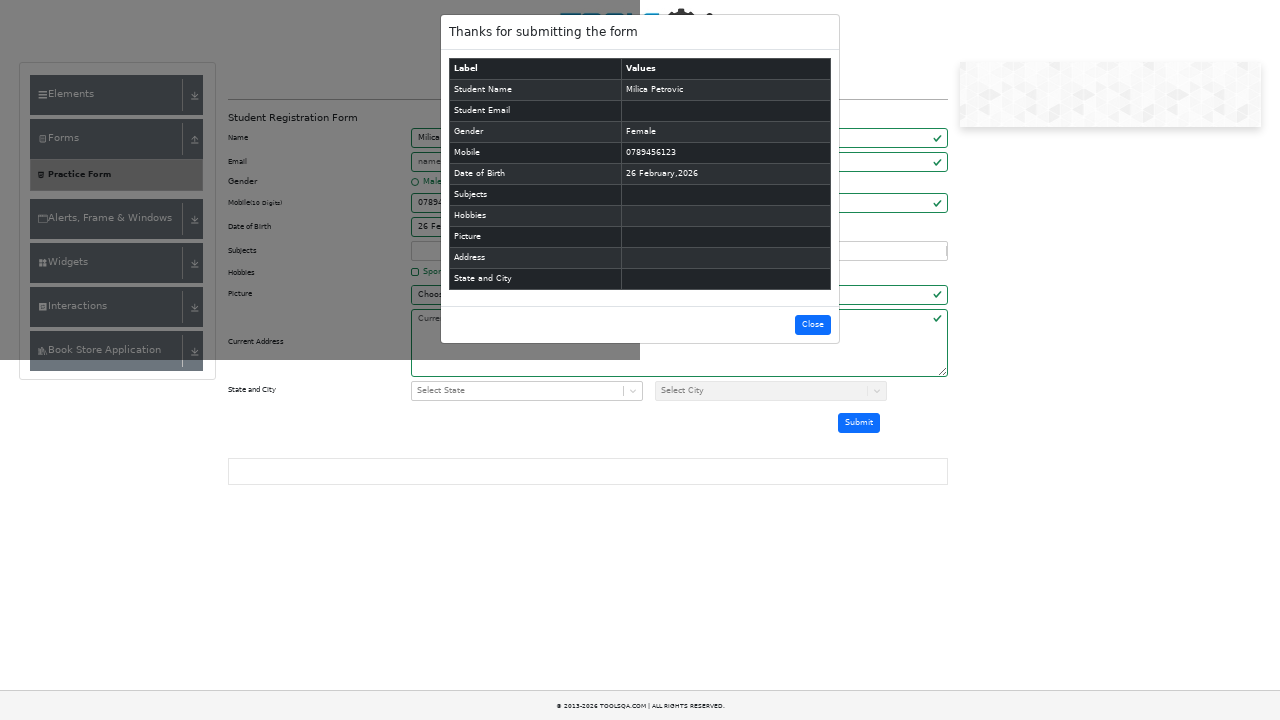